Tests dropdown menu selection functionality by selecting different options using various methods (by text, by index, and by value)

Starting URL: http://www.echoecho.com/htmlforms11.htm

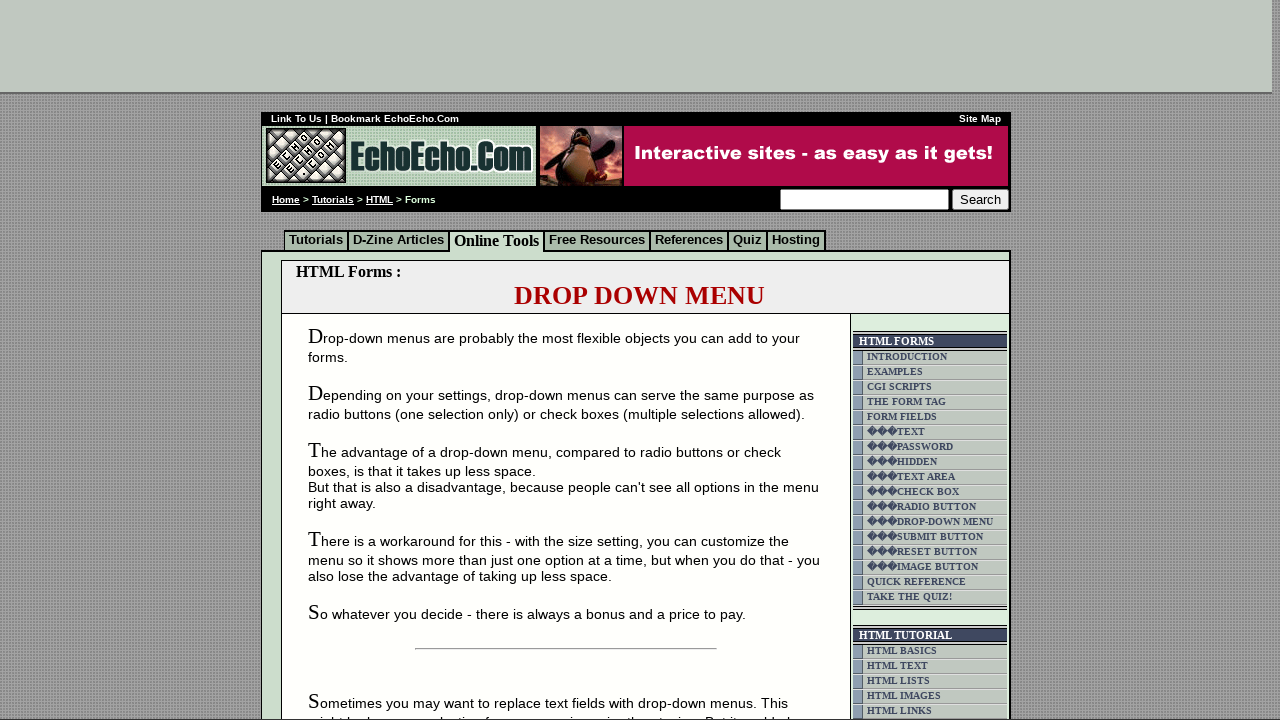

Located dropdown menu element with name 'dropdownmenu'
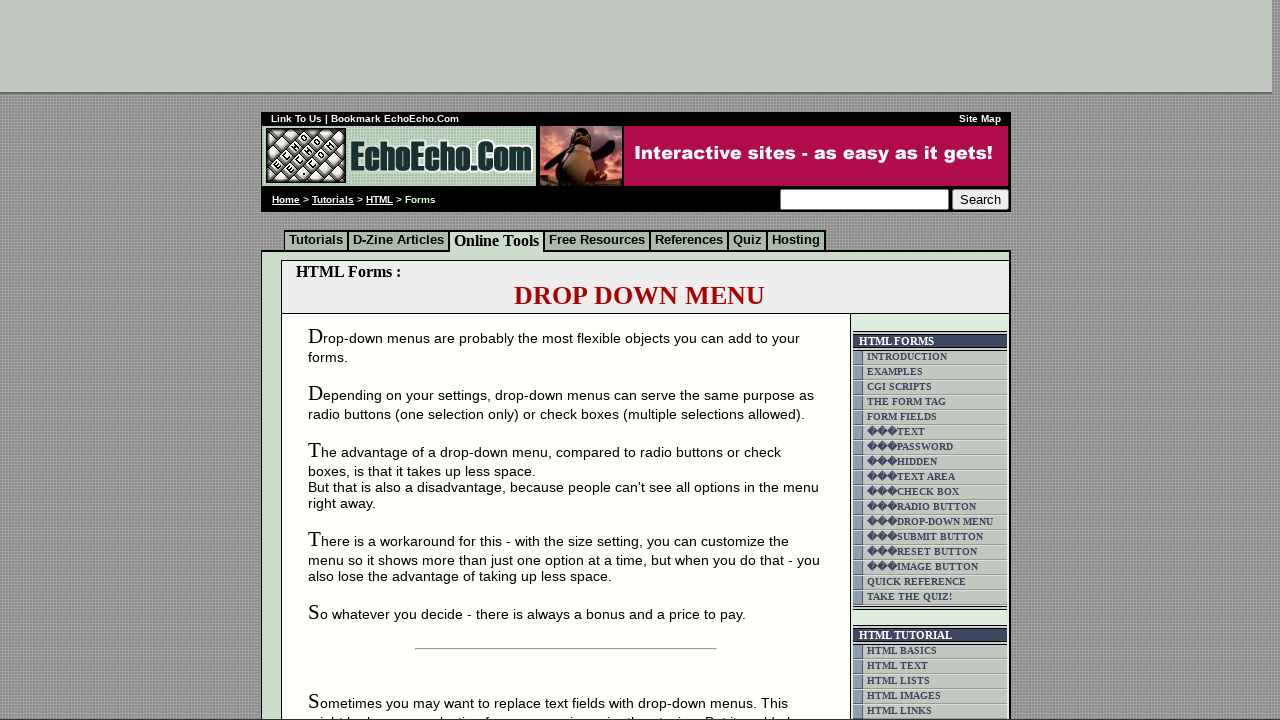

Selected 'Milk' from dropdown by visible text on select[name='dropdownmenu']
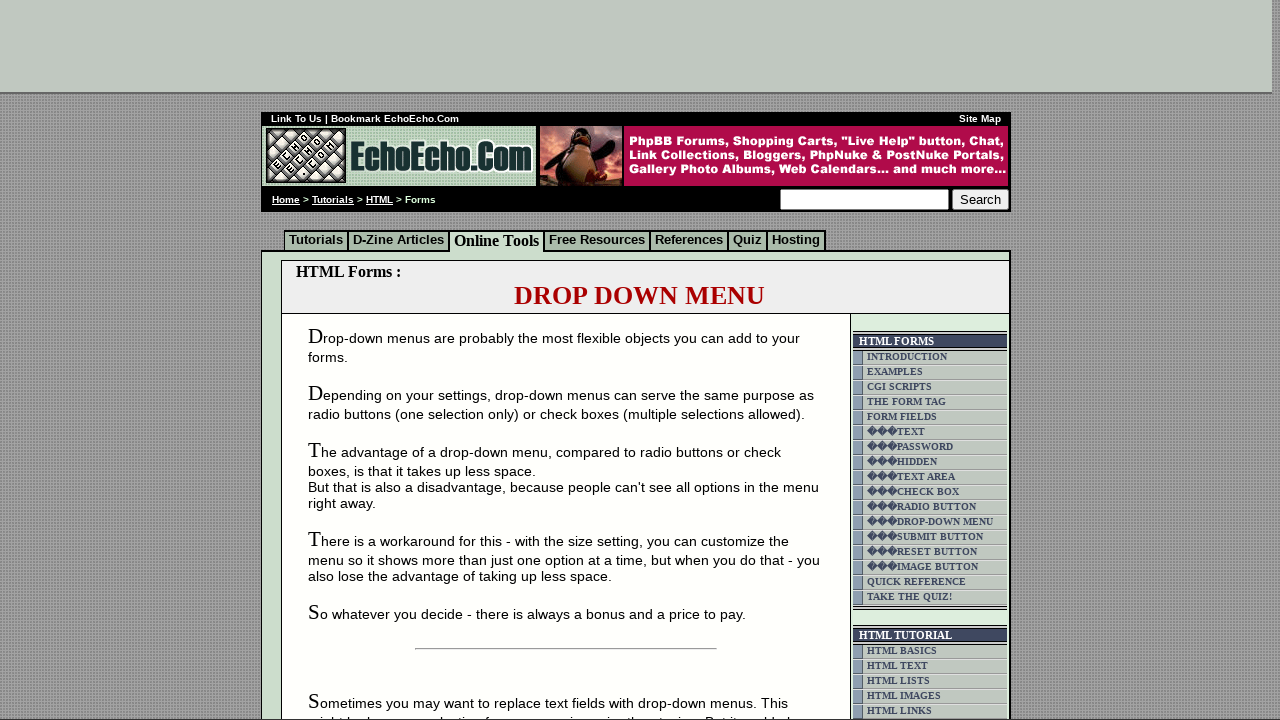

Waited 2000ms for dropdown selection to settle
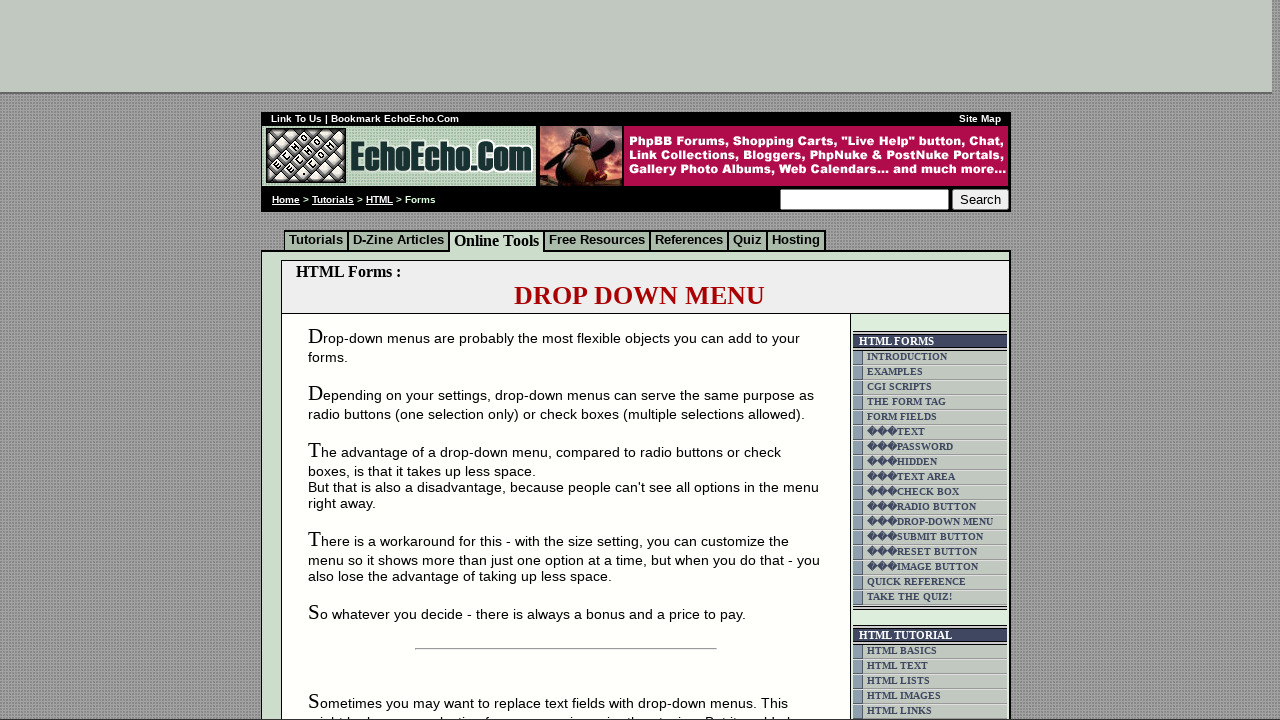

Selected first option from dropdown by index on select[name='dropdownmenu']
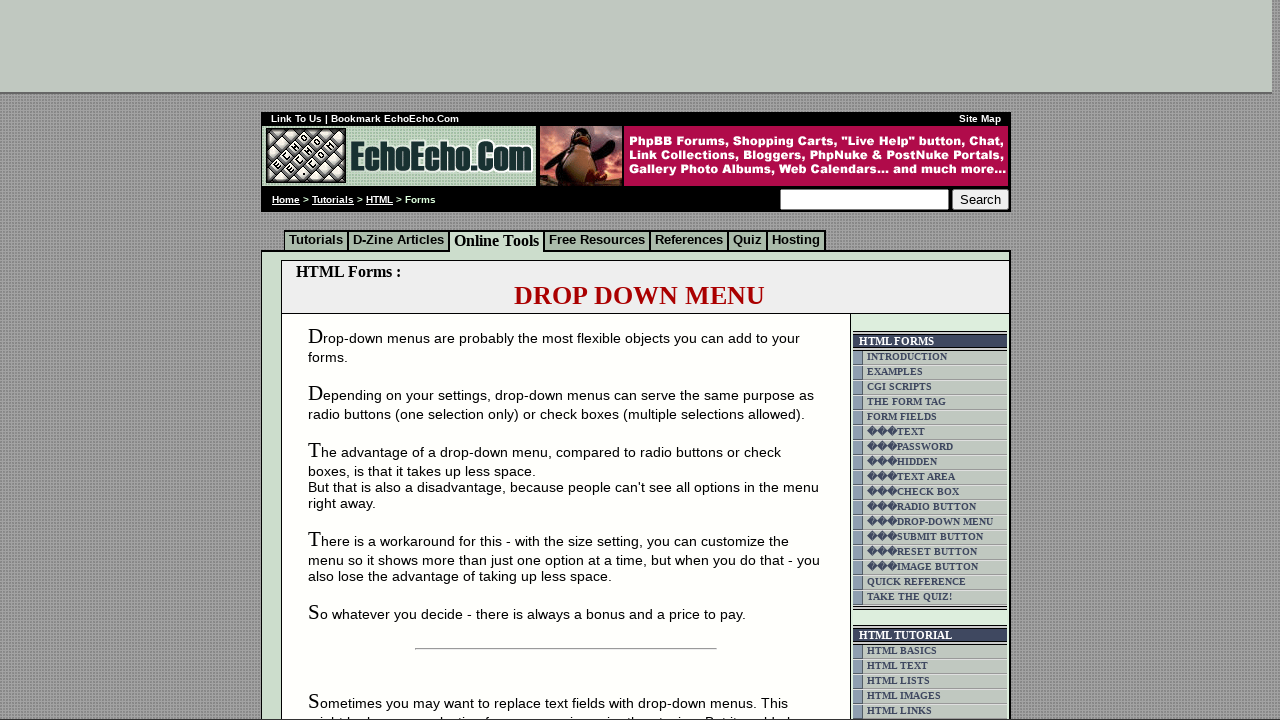

Waited 2000ms for dropdown selection to settle
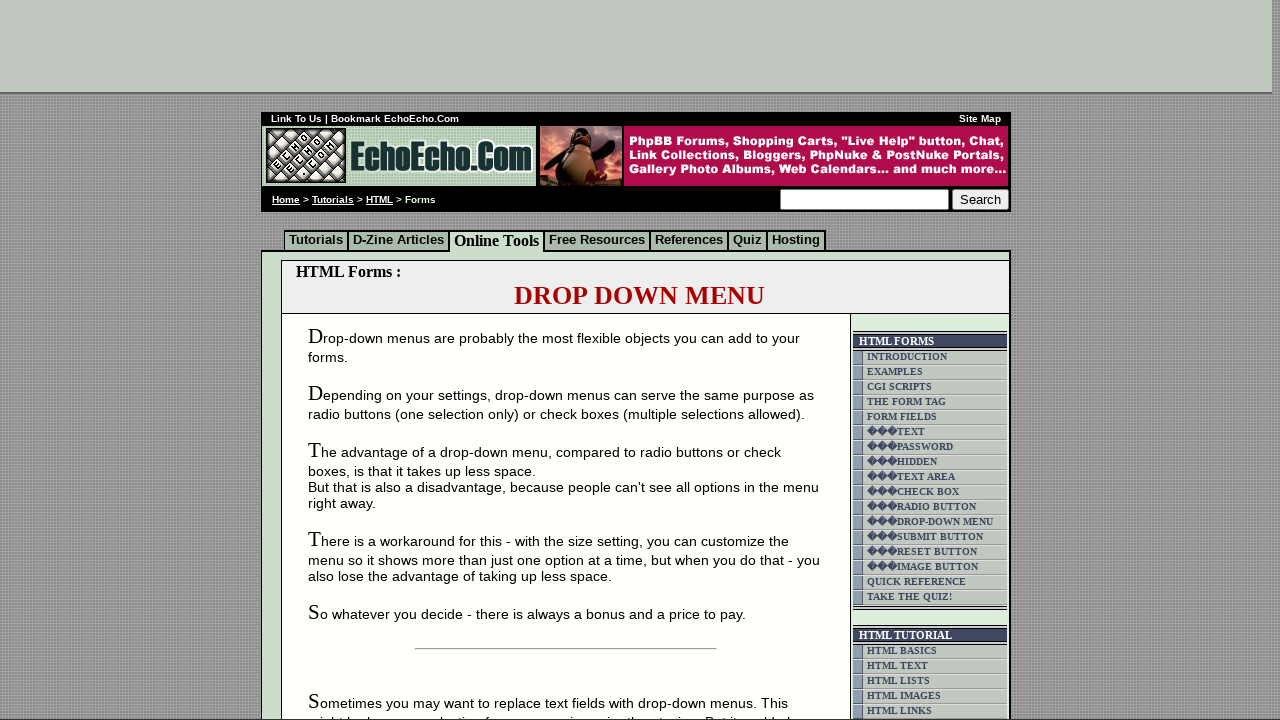

Selected 'Cheese' from dropdown by value attribute on select[name='dropdownmenu']
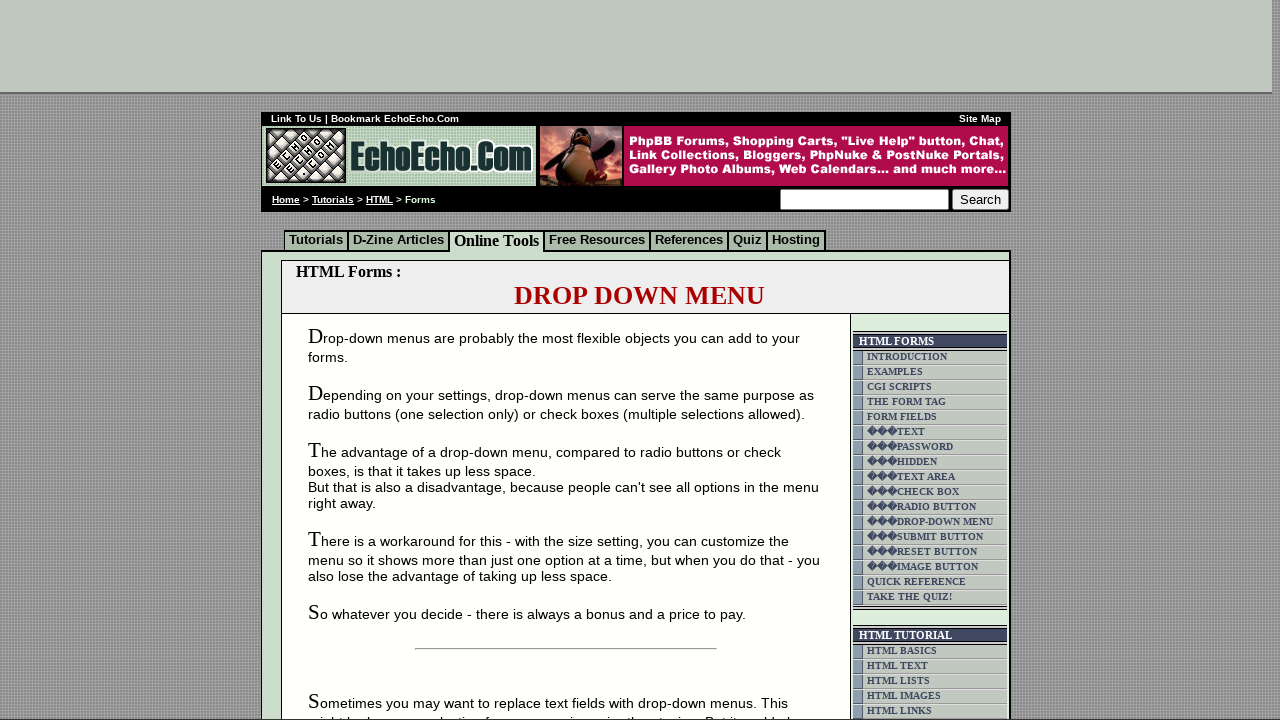

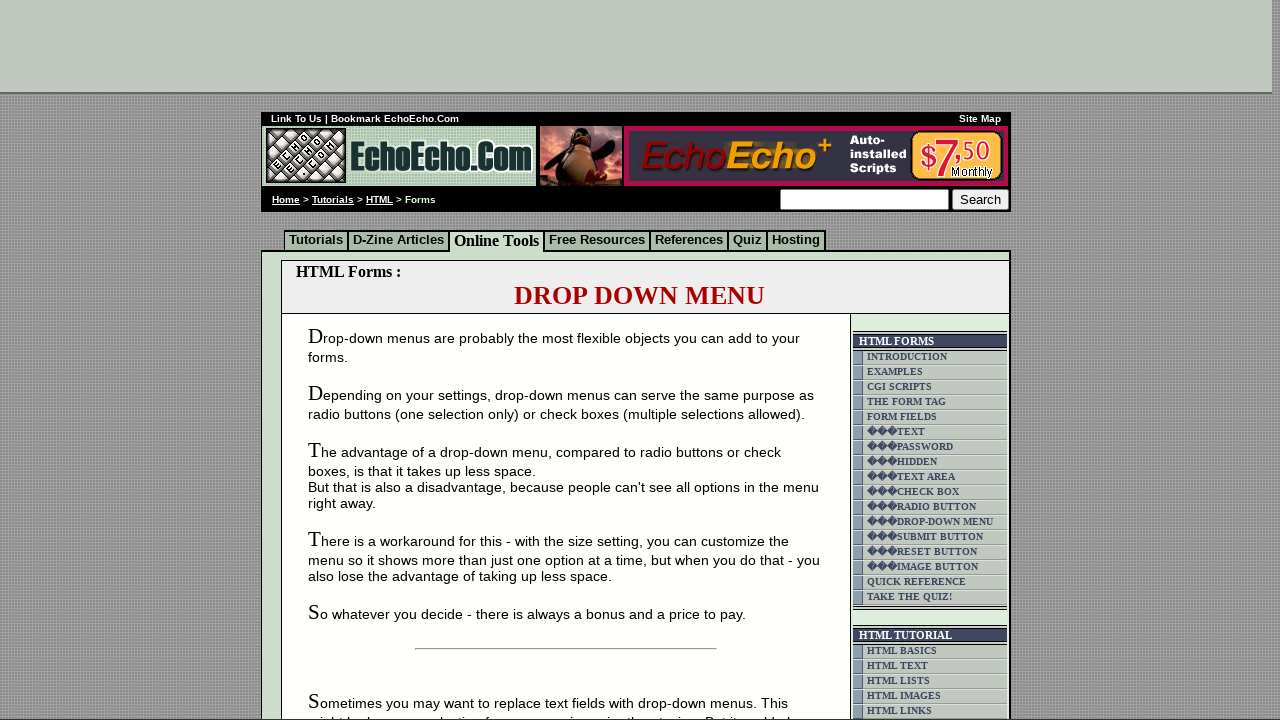